Tests hover functionality by hovering over user avatars to reveal usernames

Starting URL: https://the-internet.herokuapp.com/hovers

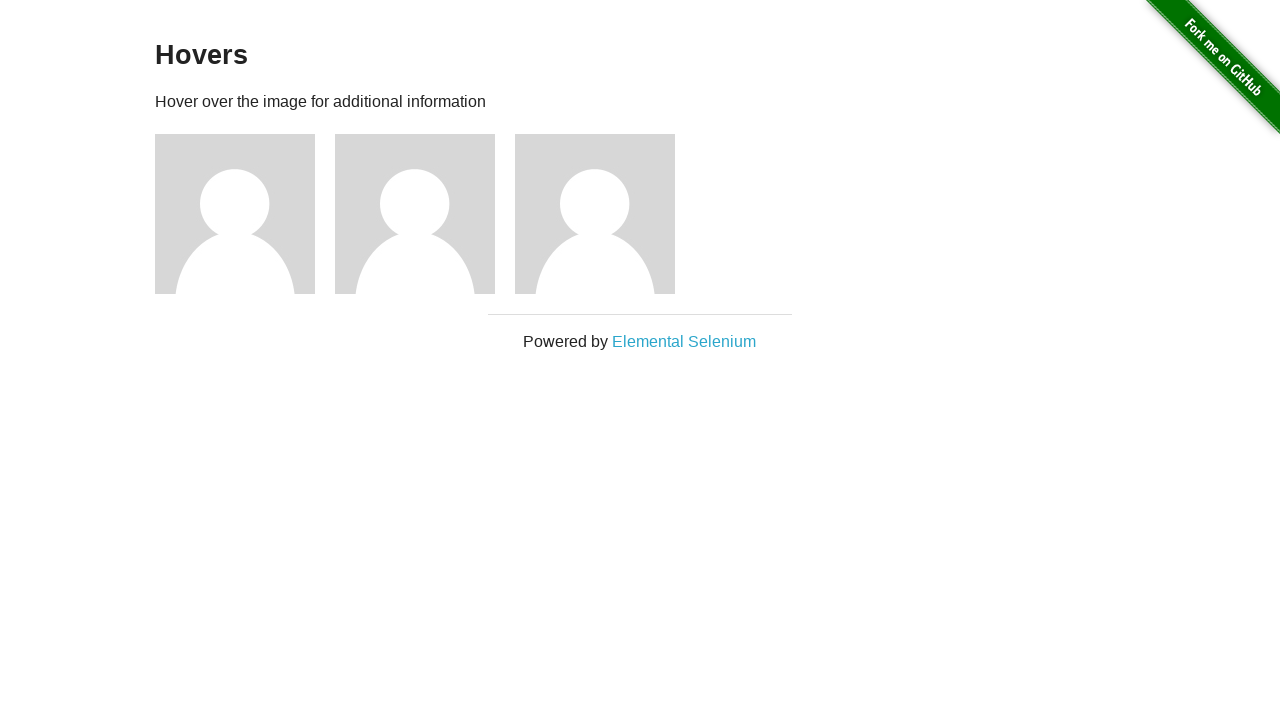

Hovered over first user avatar to reveal username at (245, 214) on xpath=//div[@class='figure'][1]
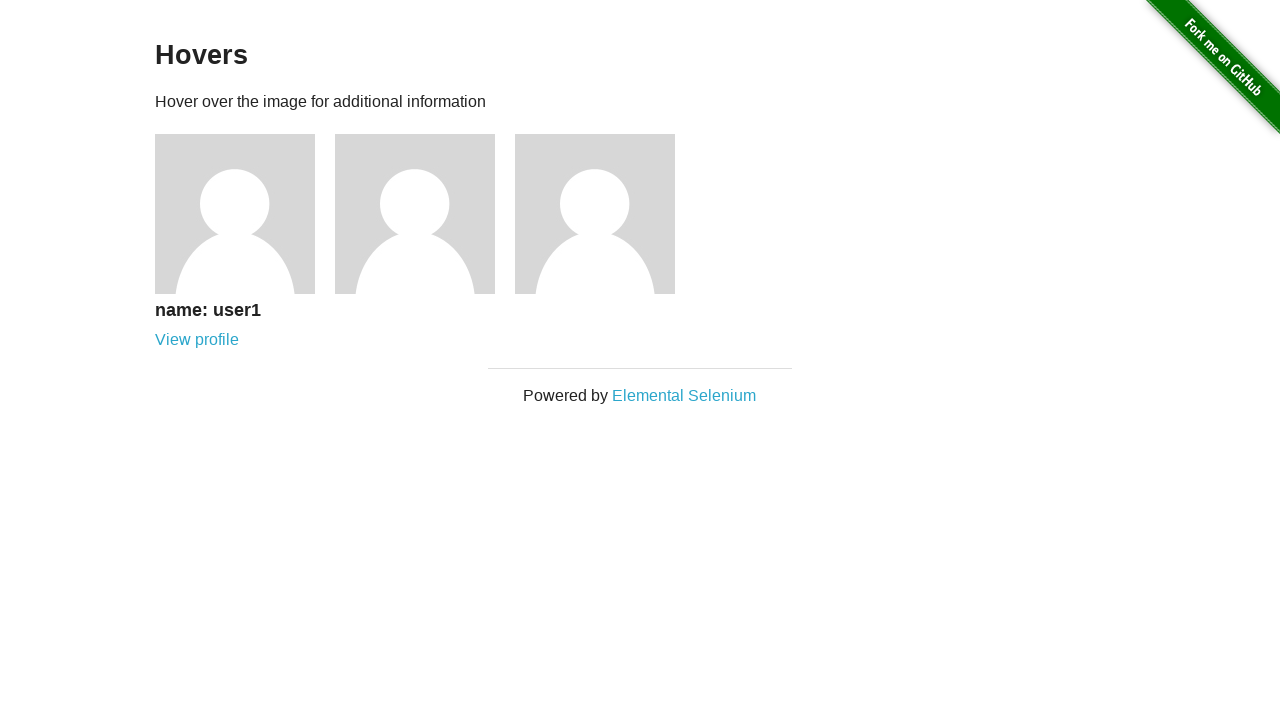

Located first username element
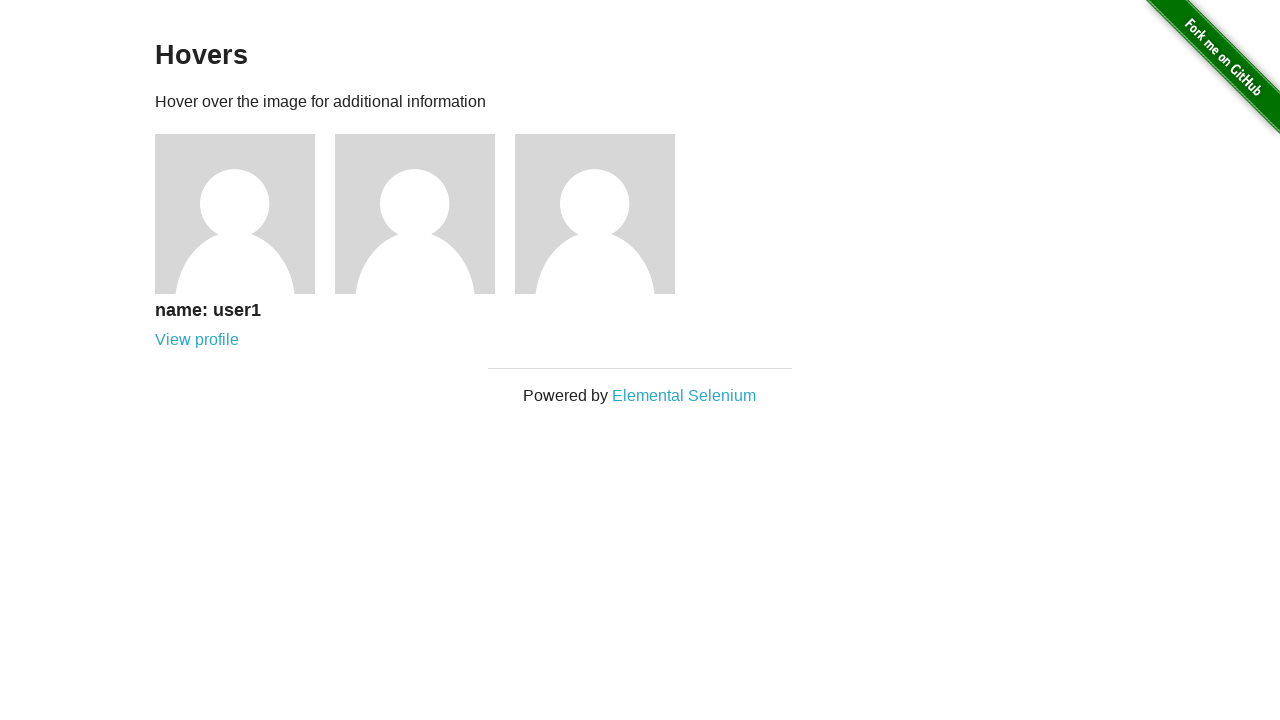

Printed first username
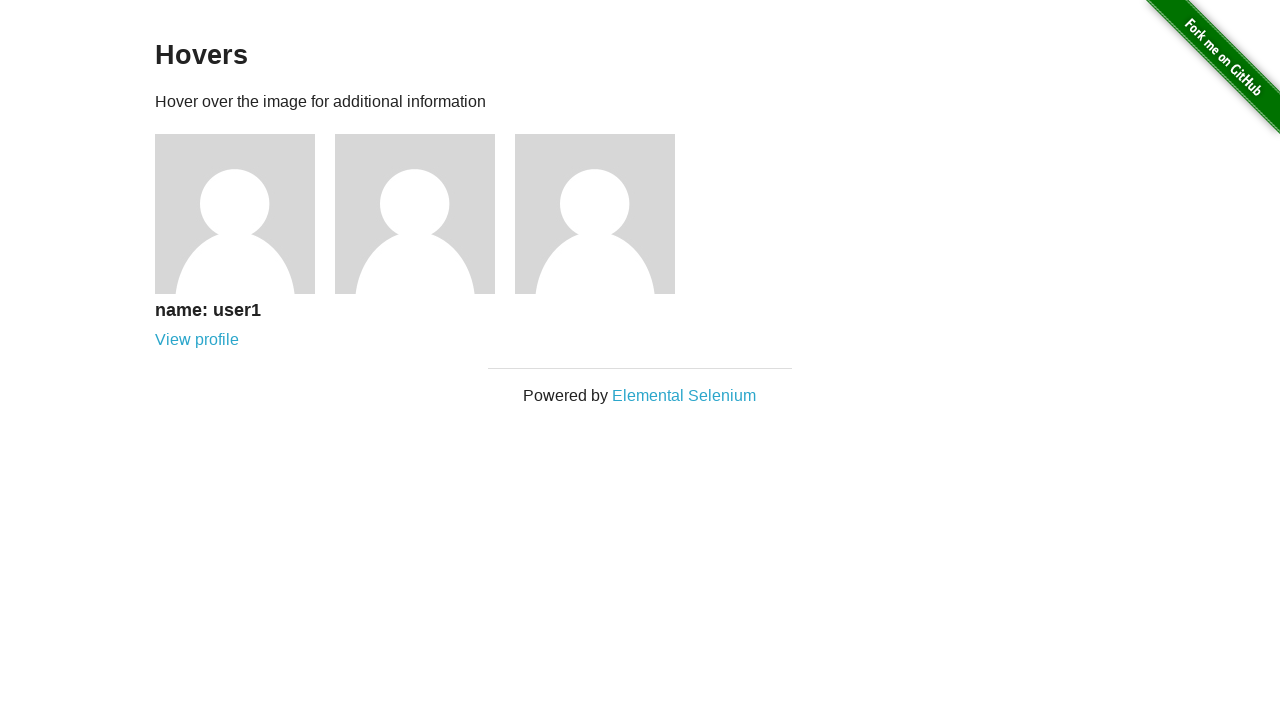

Hovered over second user avatar to reveal username at (425, 214) on xpath=//div[@class='figure'][2]
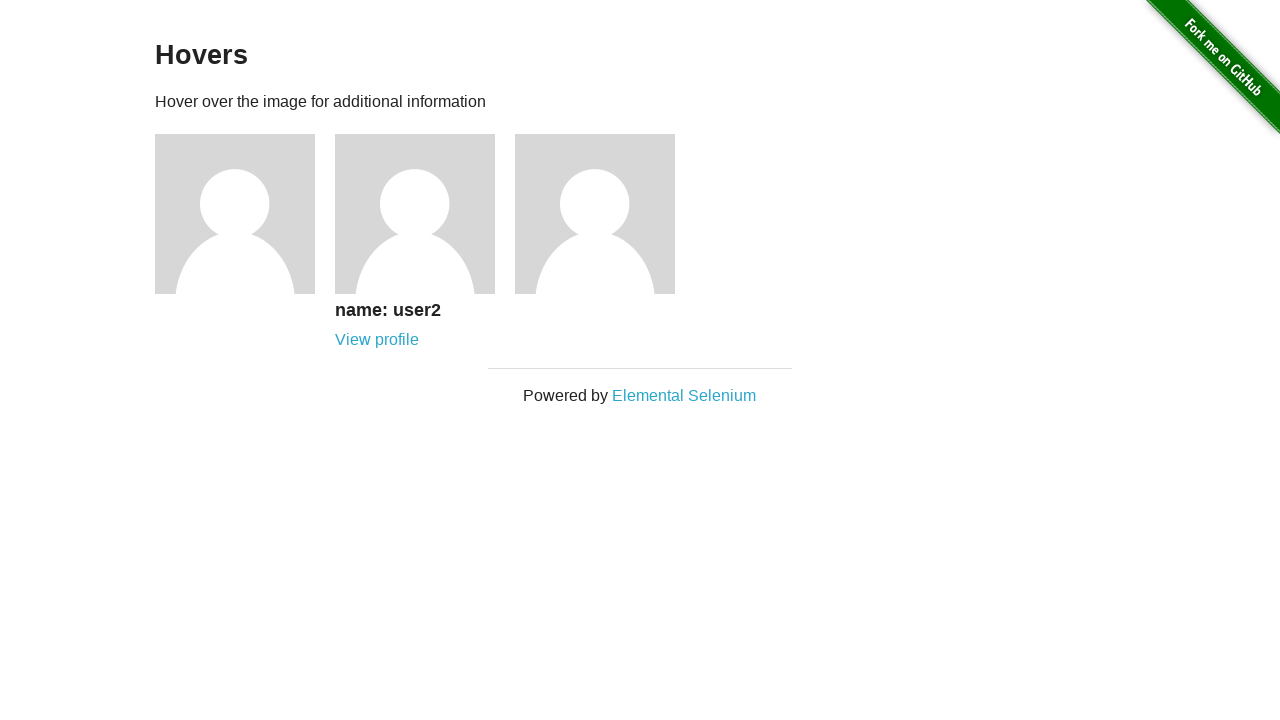

Located second username element
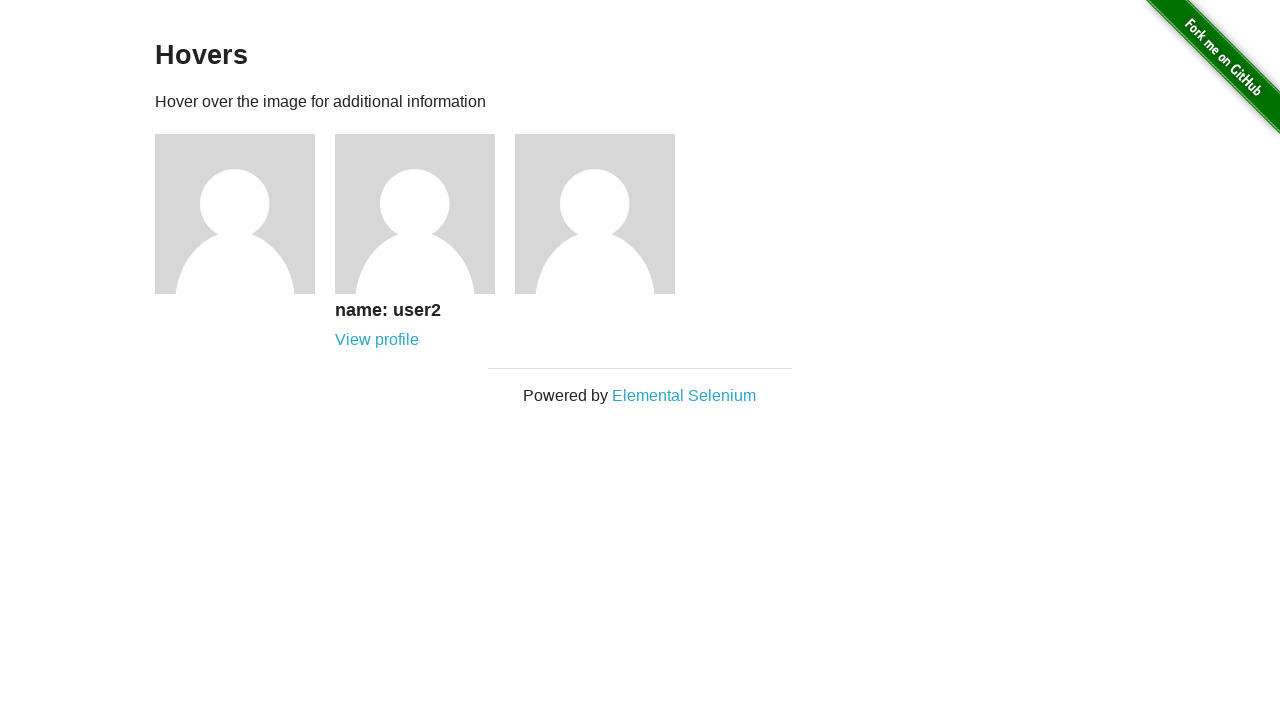

Printed second username
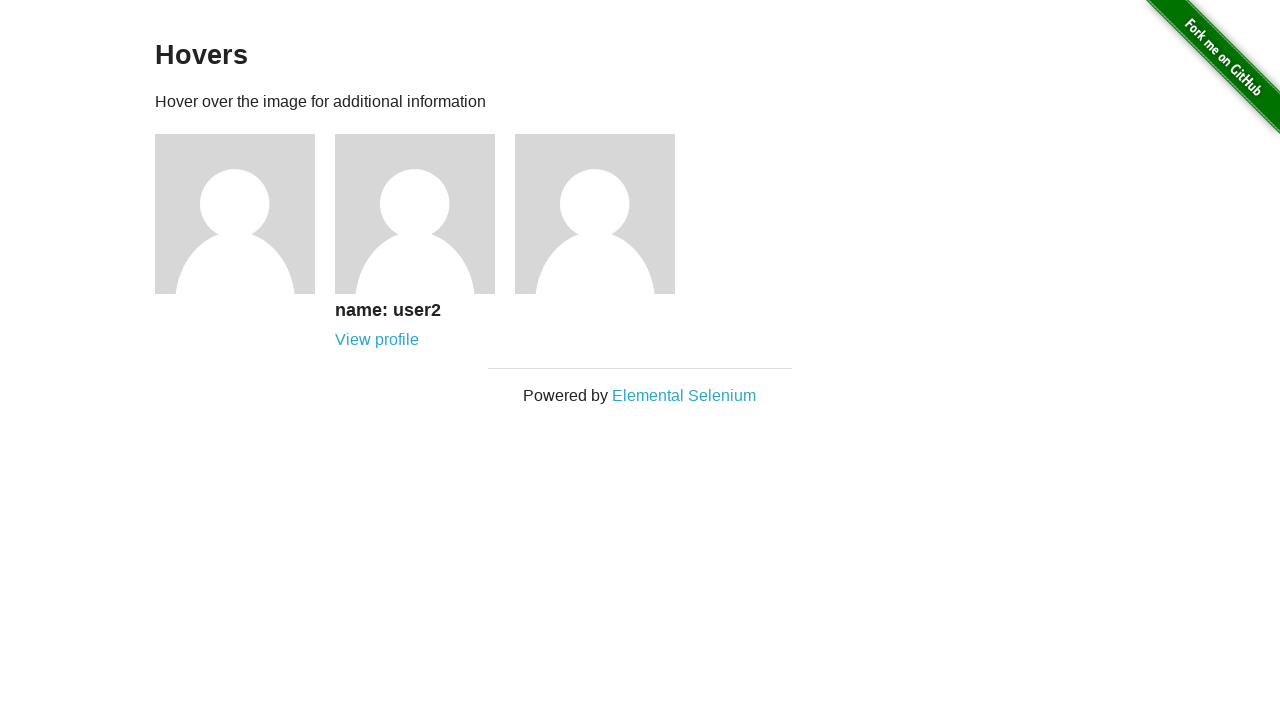

Hovered over third user avatar to reveal username at (605, 214) on xpath=//div[@class='figure'][3]
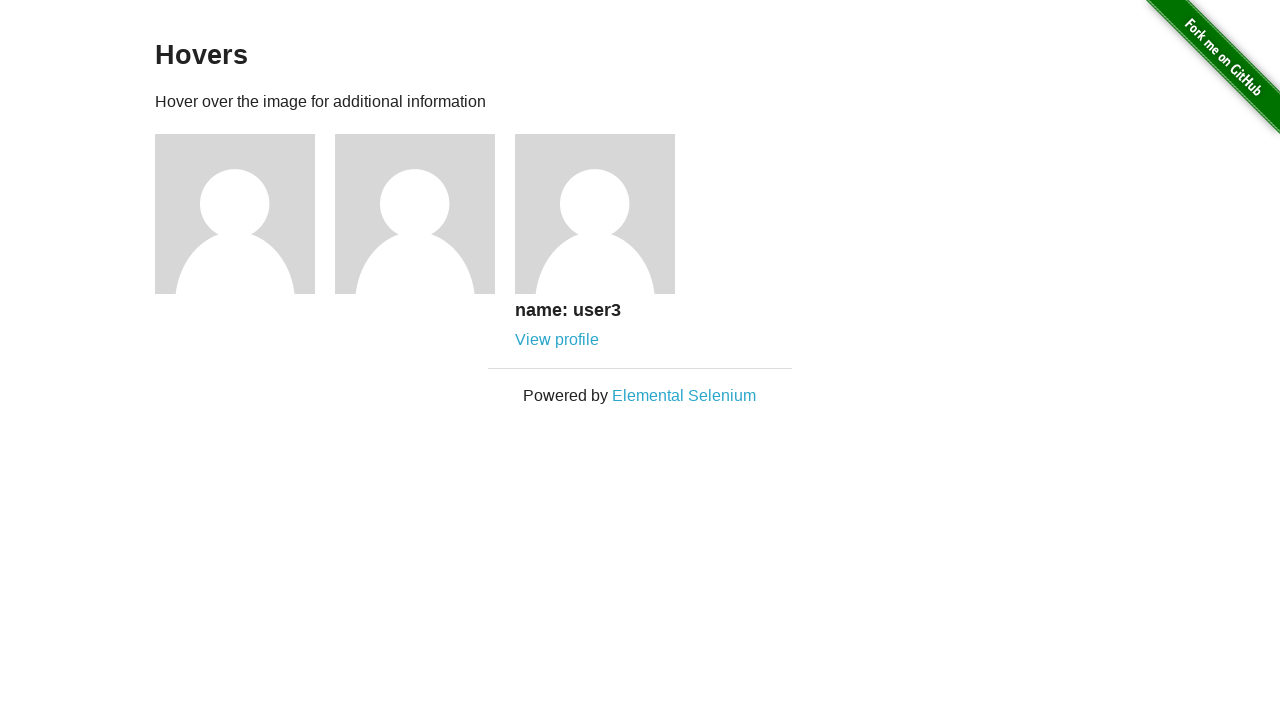

Located third username element
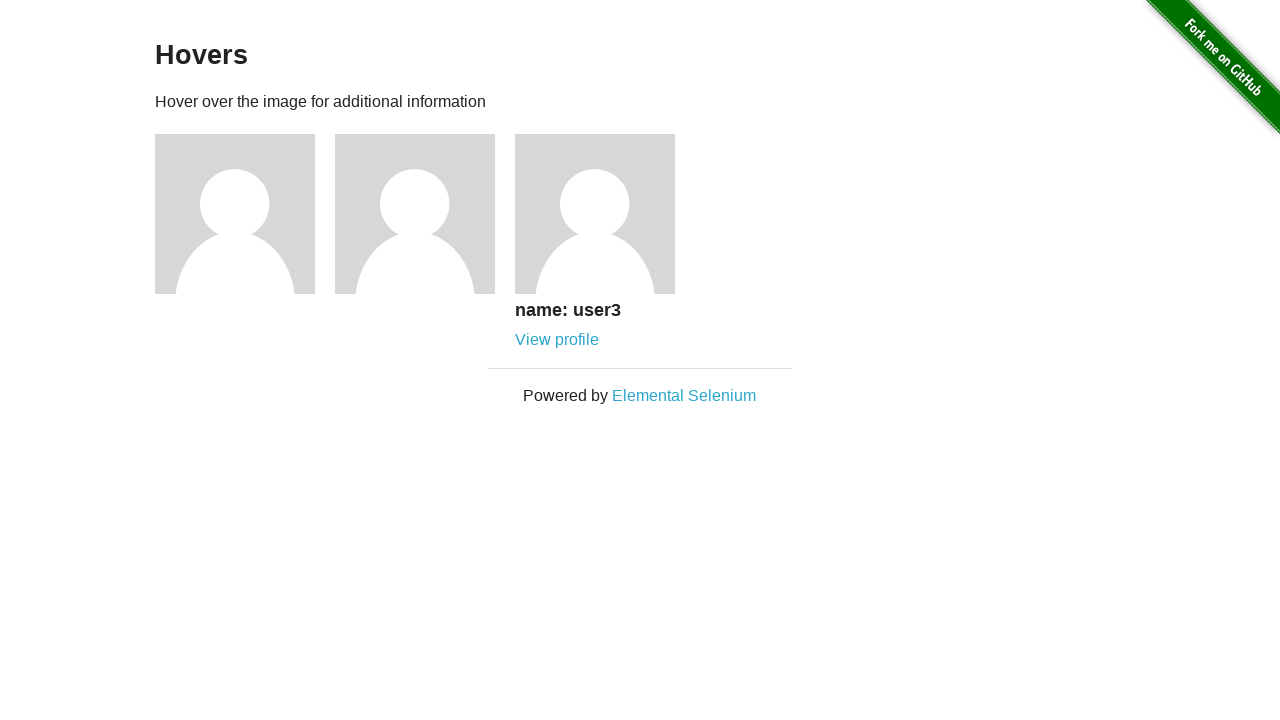

Printed third username
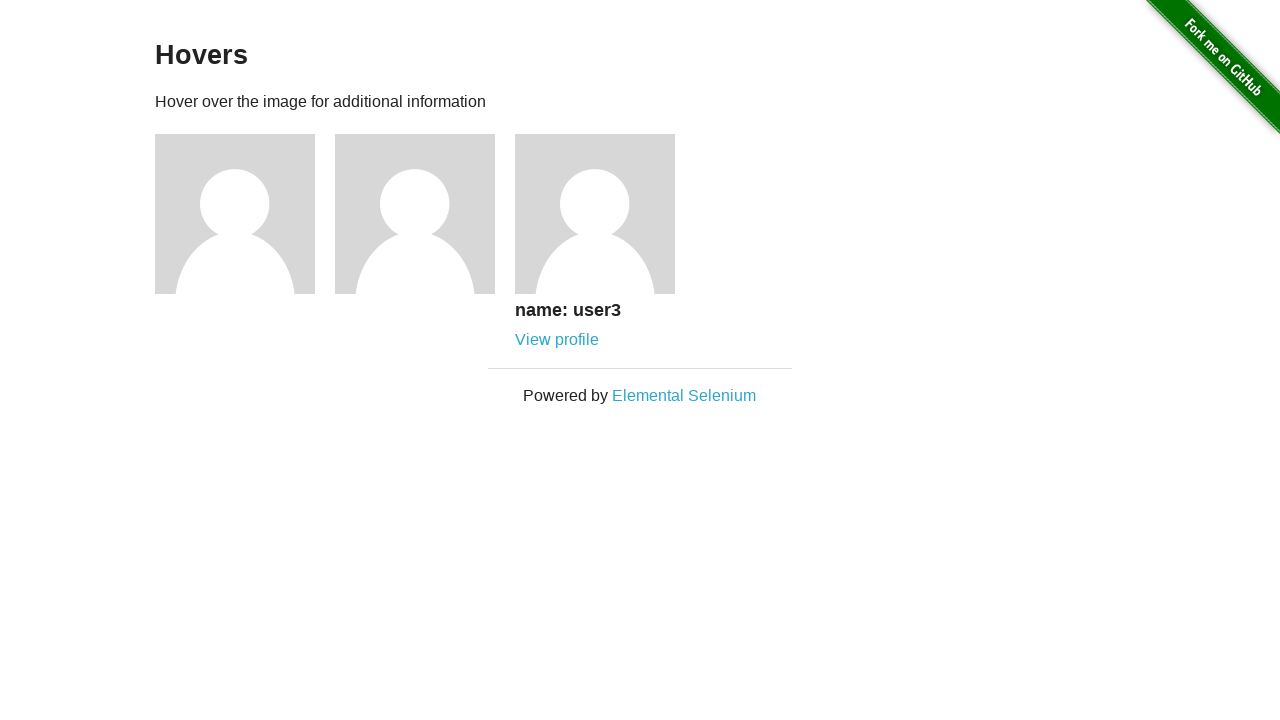

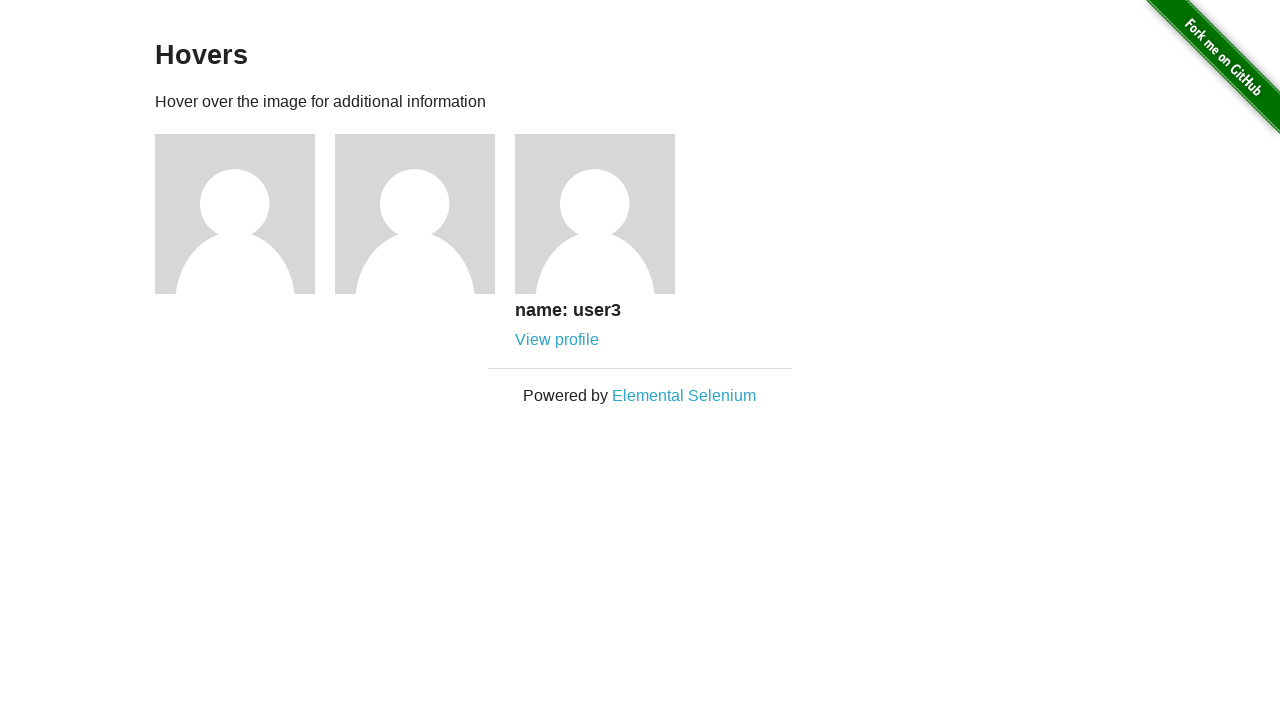